Tests checkbox functionality by selecting and deselecting the first checkbox, verifying its state changes correctly

Starting URL: https://rahulshettyacademy.com/AutomationPractice/

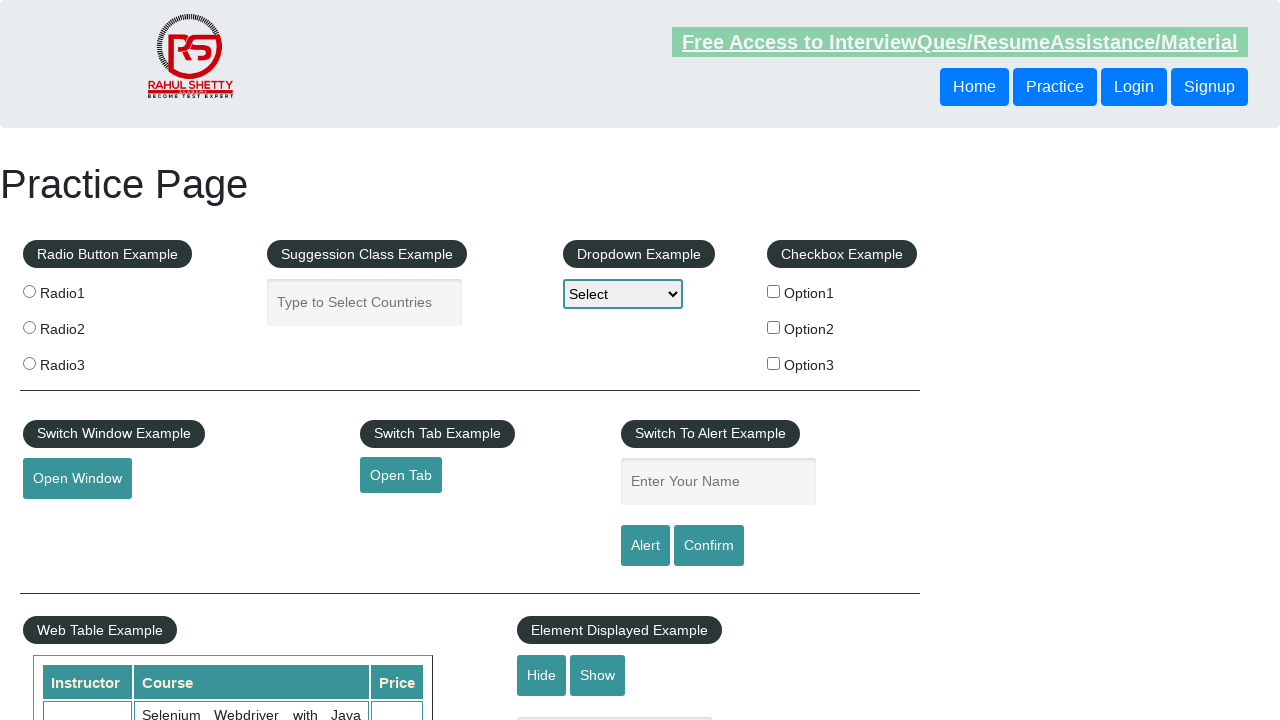

Located all checkboxes on the page
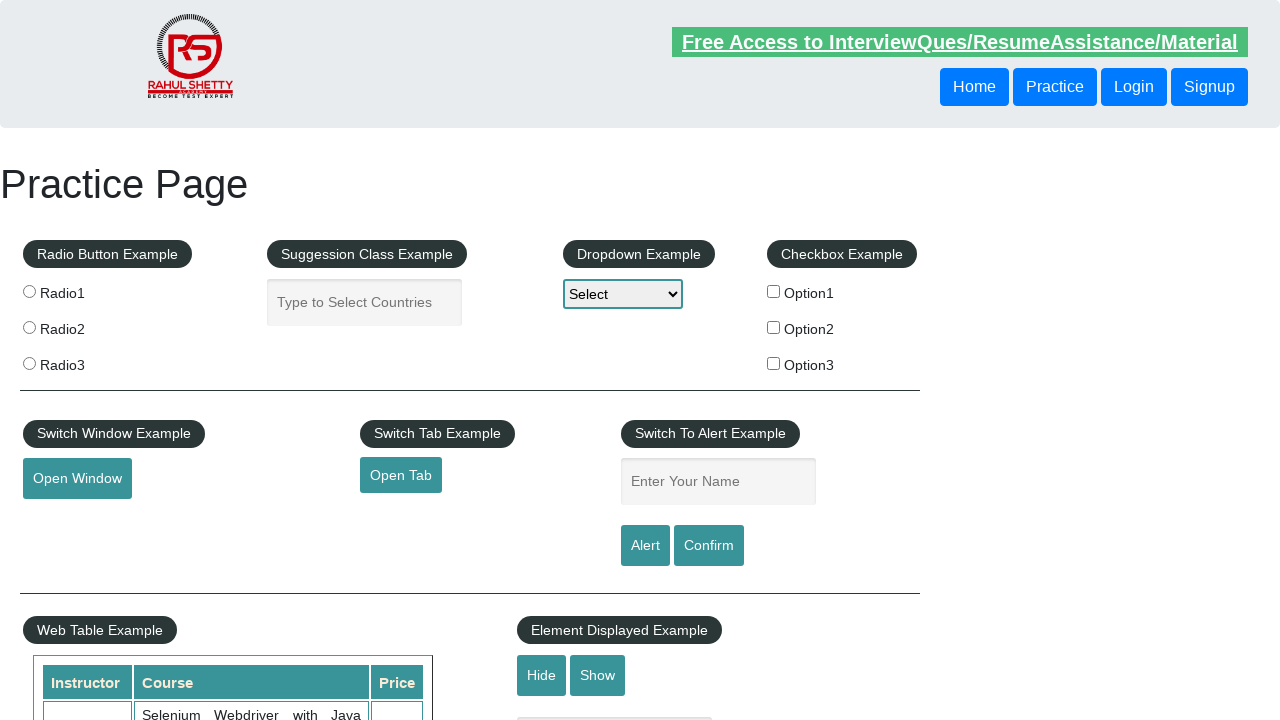

Clicked the first checkbox to select it at (774, 291) on input[type='checkbox'] >> nth=0
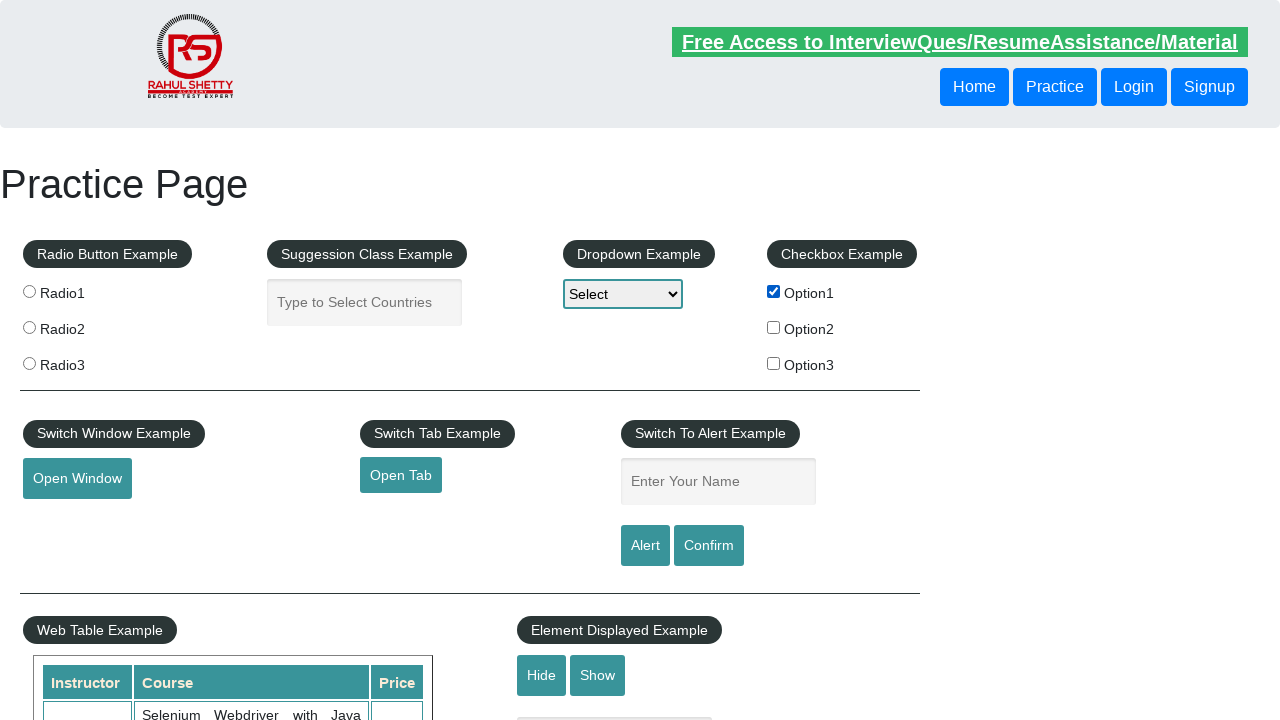

Verified that the first checkbox is selected
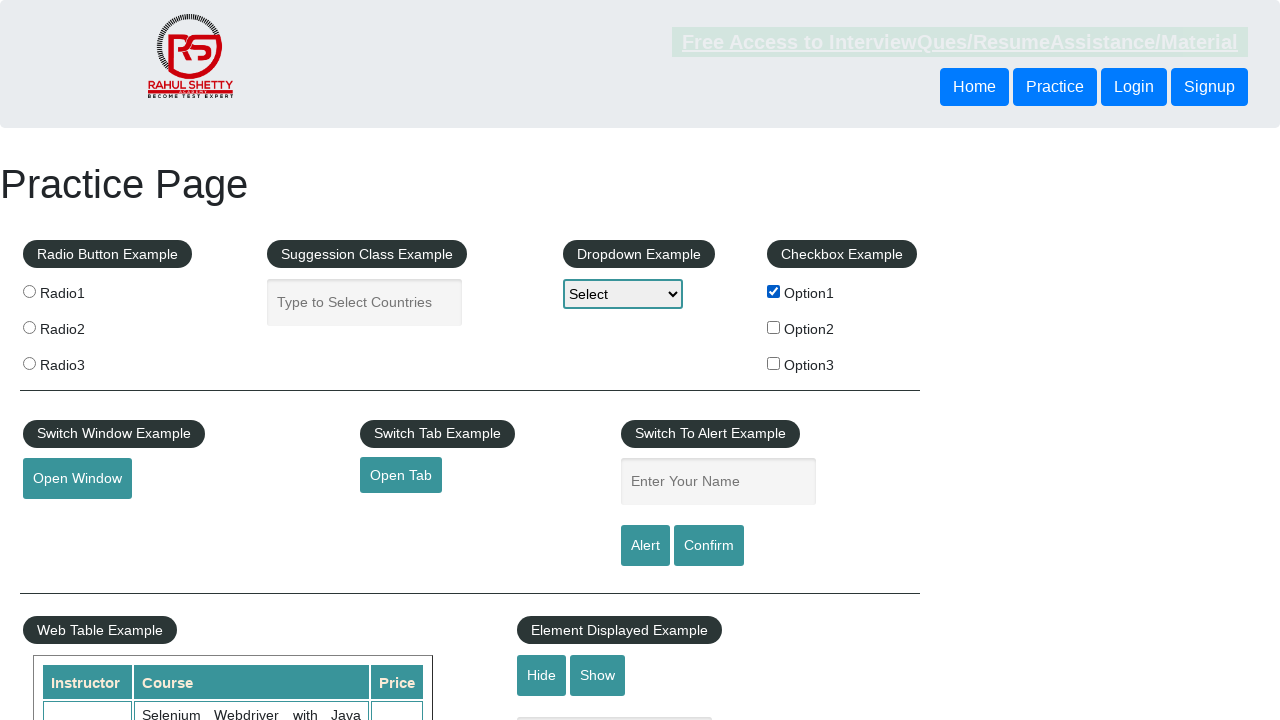

Clicked the first checkbox again to deselect it at (774, 291) on input[type='checkbox'] >> nth=0
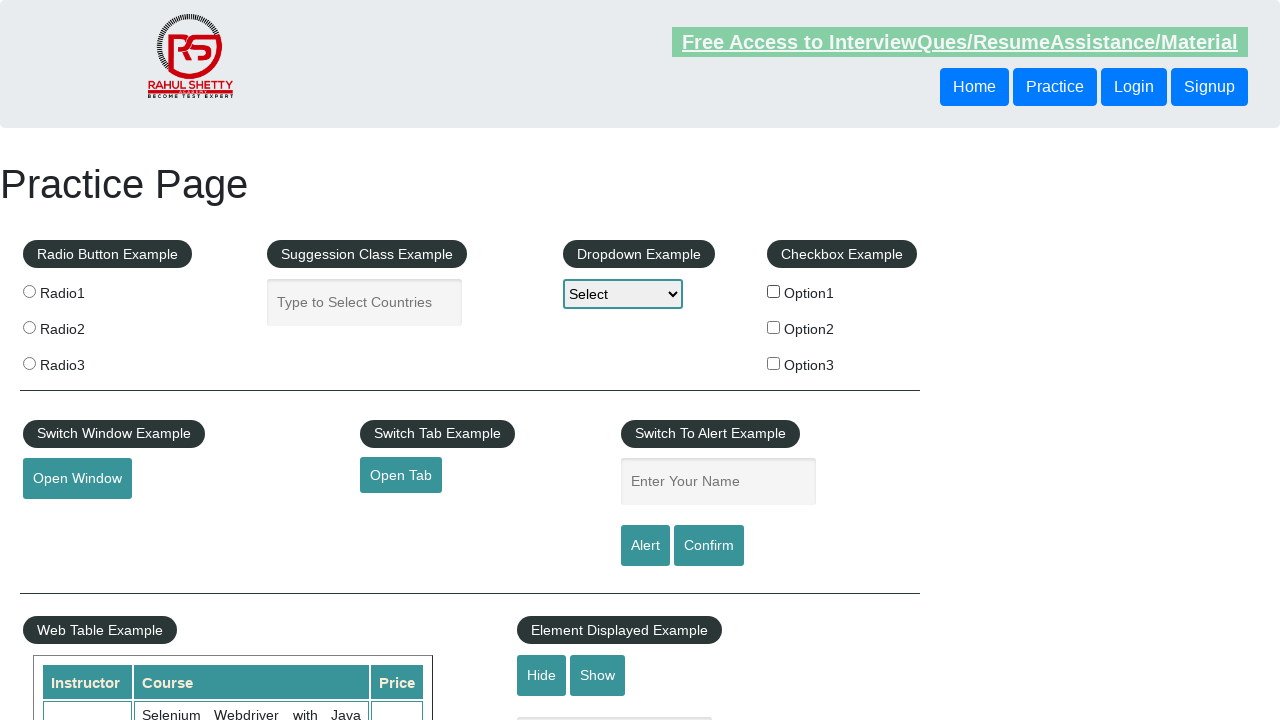

Verified that the first checkbox is now deselected
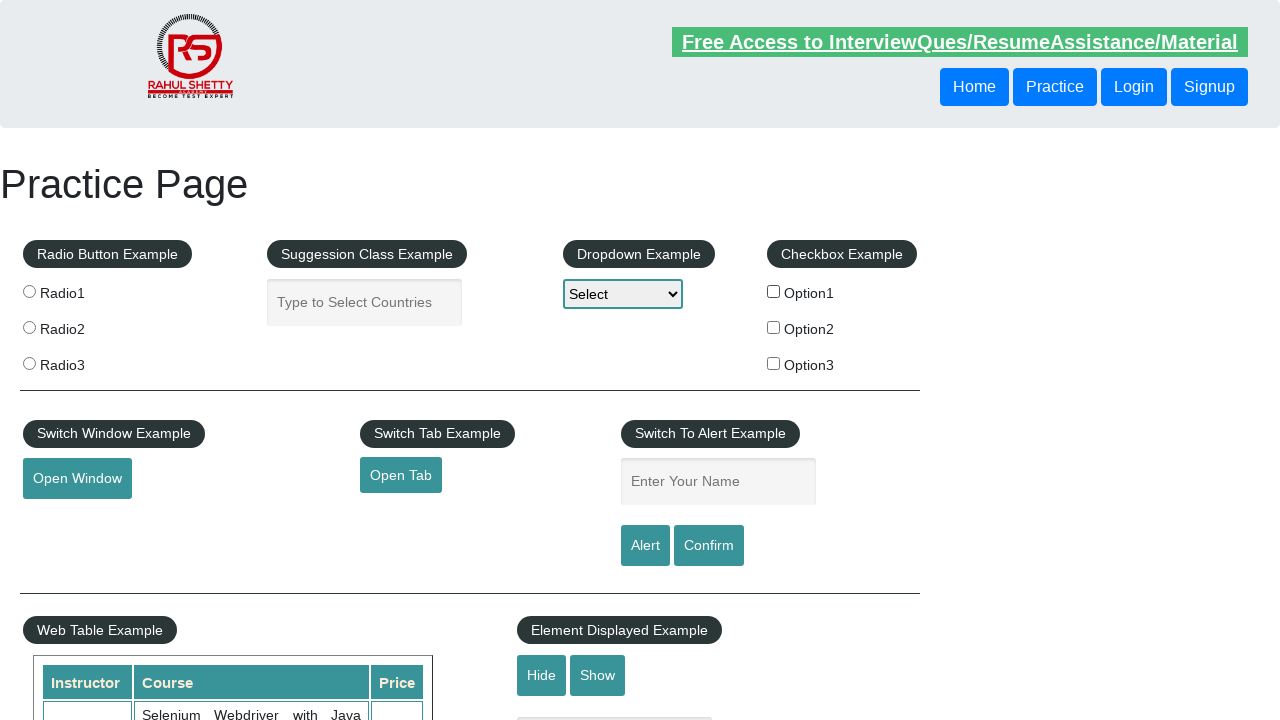

Retrieved total checkbox count: 3
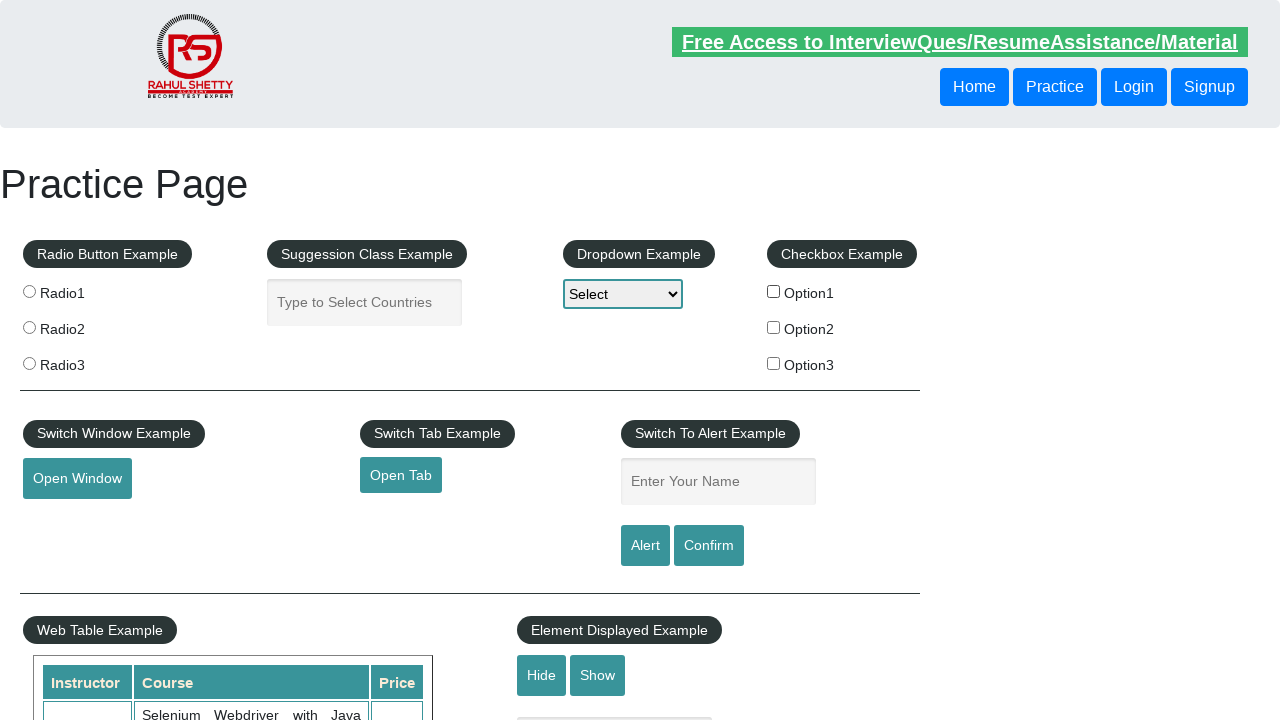

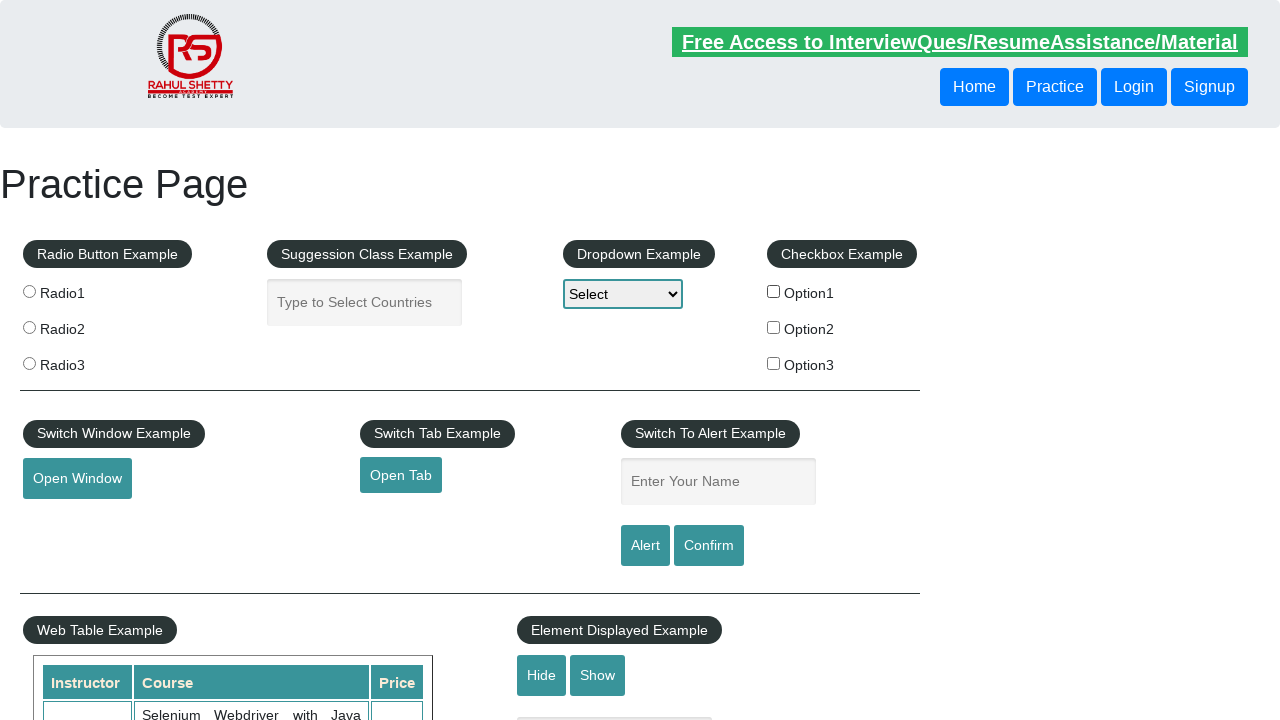